Verifies that the current URL contains "opencart"

Starting URL: https://naveenautomationlabs.com/opencart/

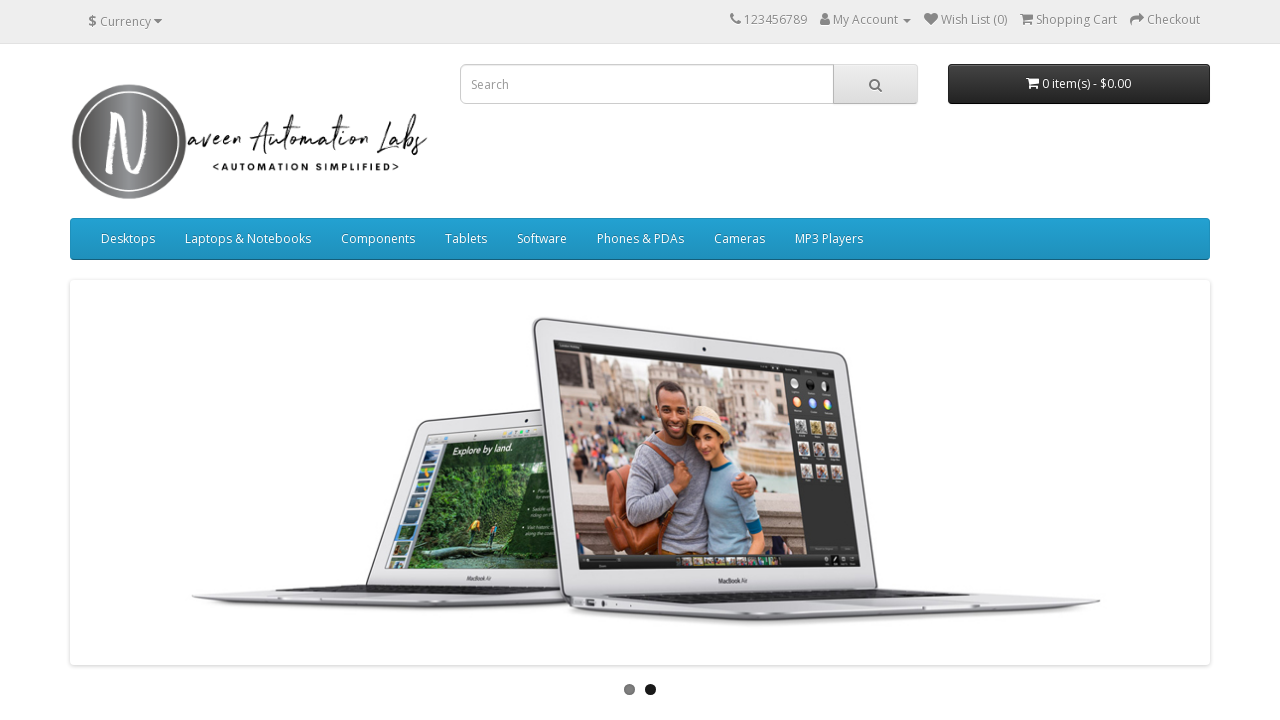

Navigated to https://naveenautomationlabs.com/opencart/
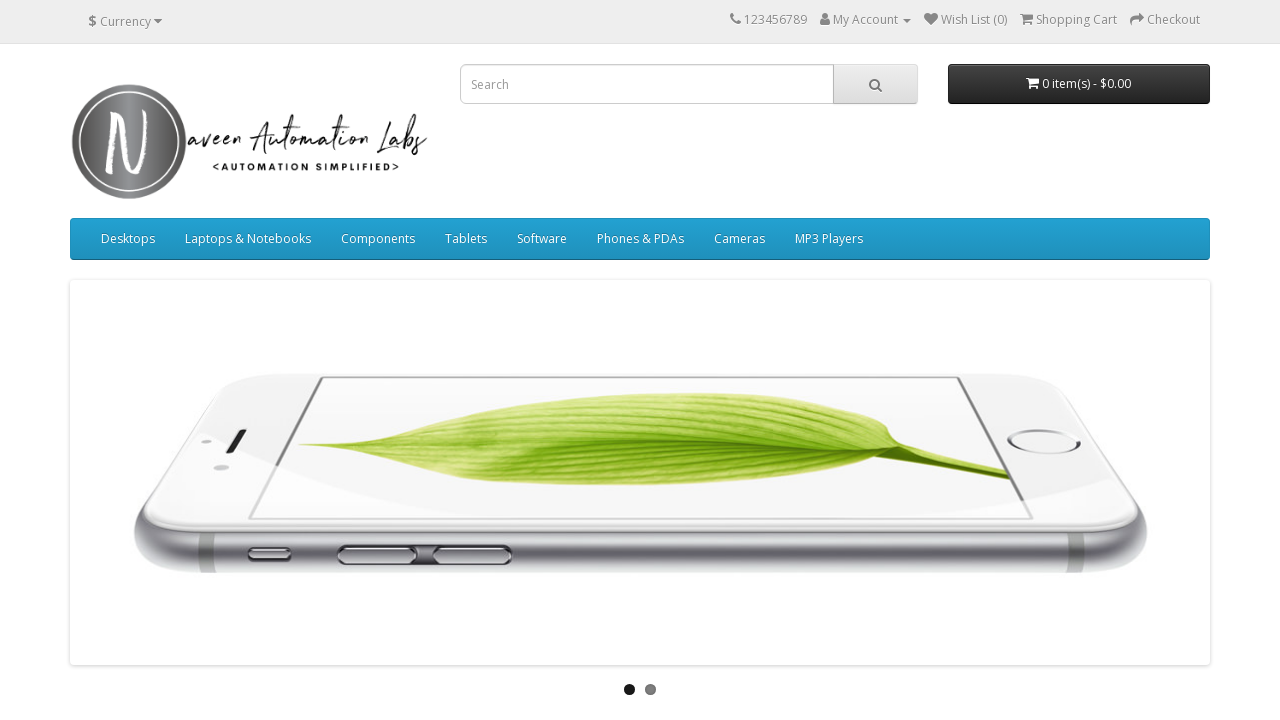

Verified that the current URL contains 'opencart'
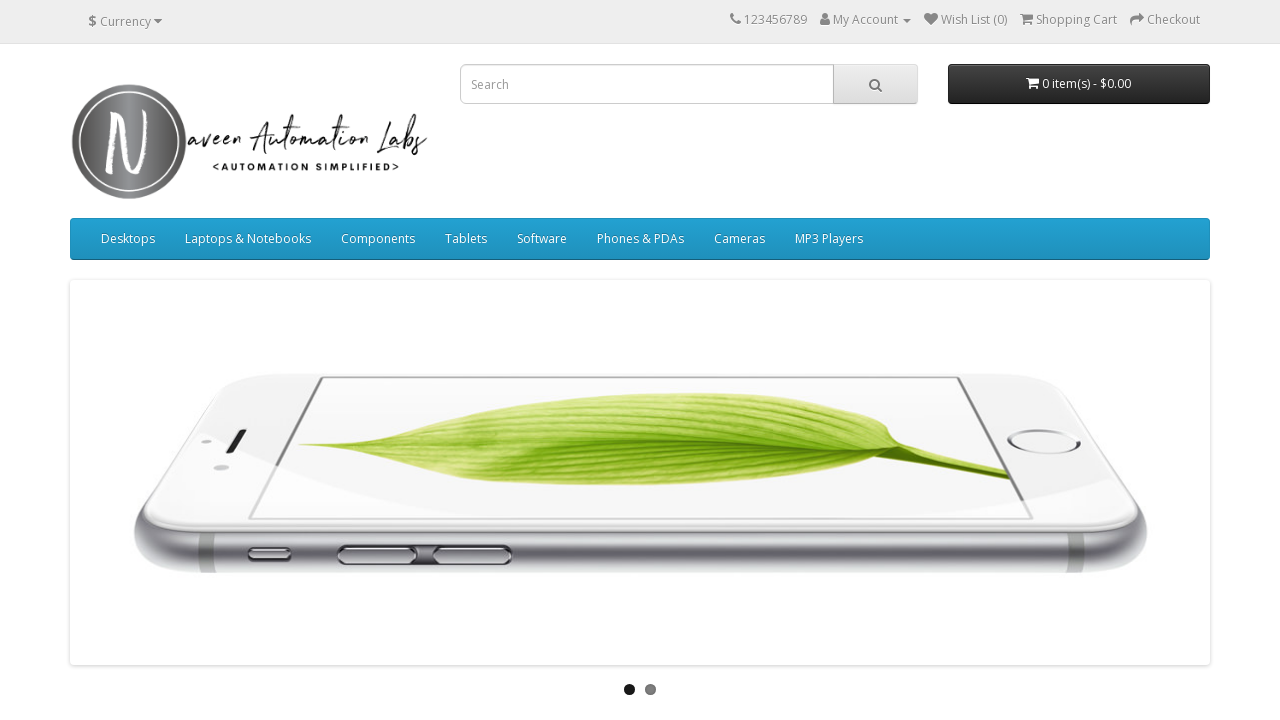

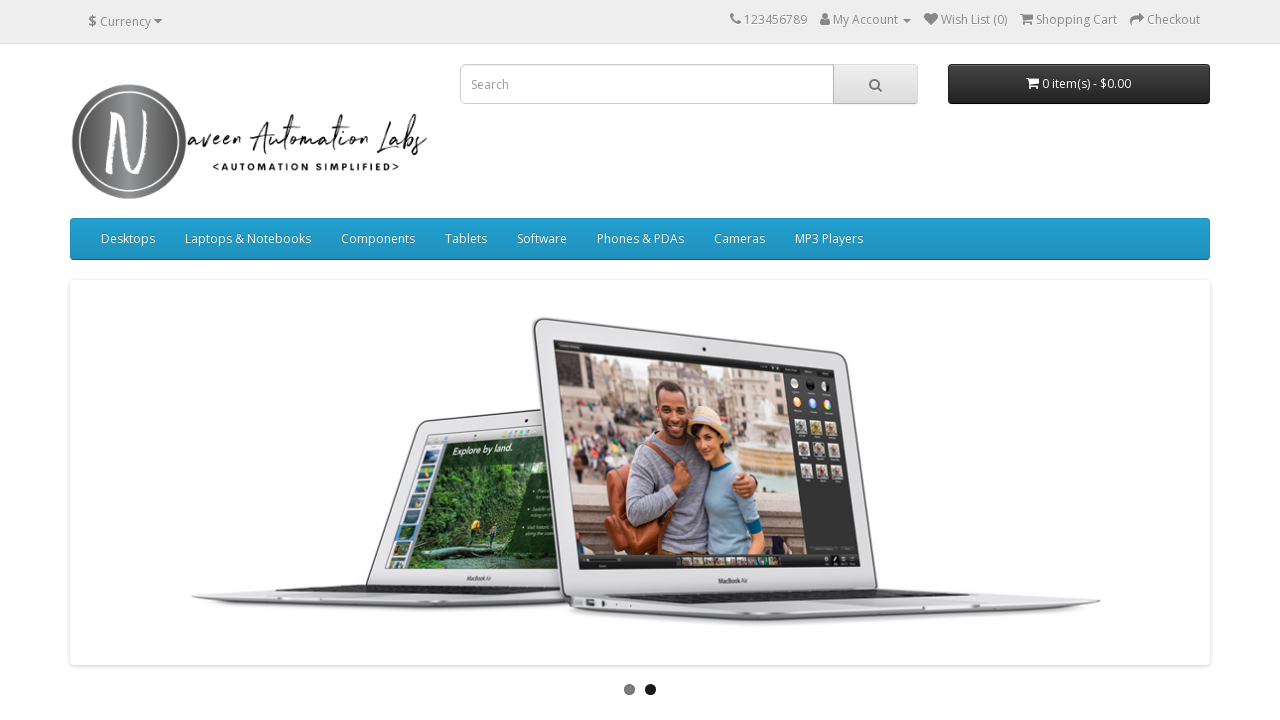